Tests navigating to an alerted page by clicking a button, accepting a confirmation alert, verifying the text of a second alert, accepting it, and confirming the correct page URL is loaded.

Starting URL: https://kristinek.github.io/site/examples/alerts_popups

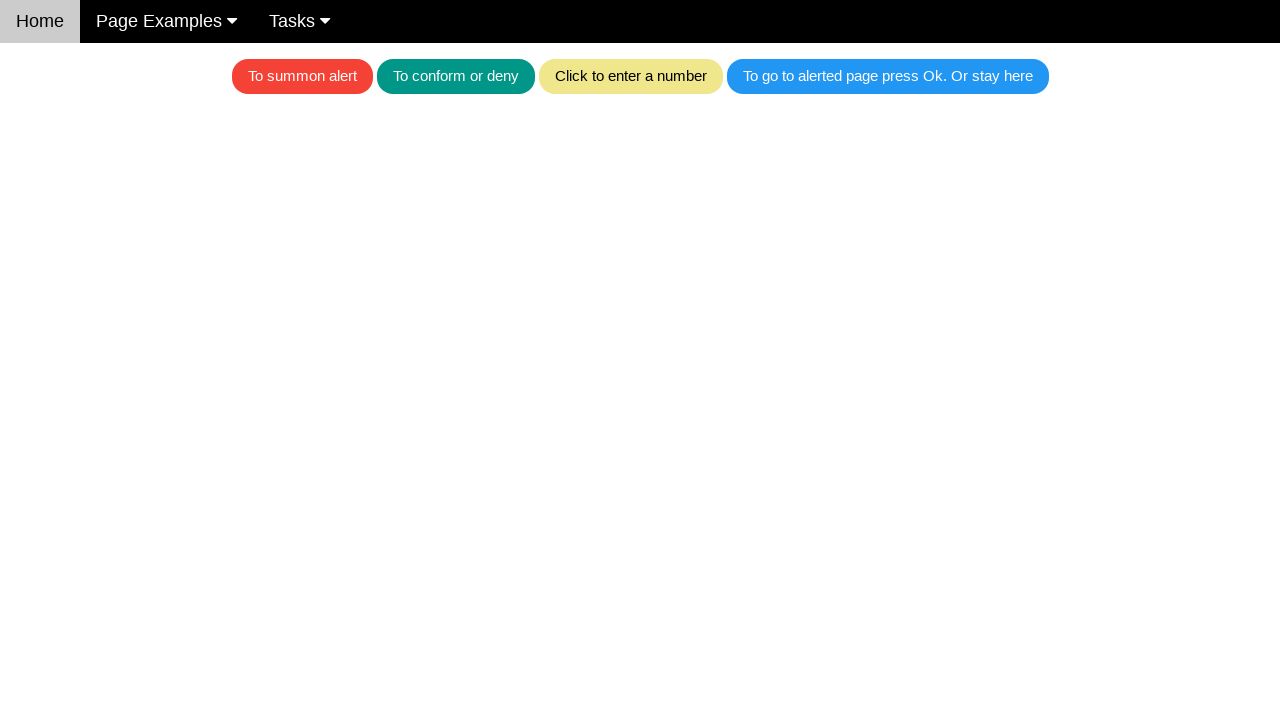

Clicked the blue button to navigate to alerted page at (888, 76) on .w3-blue
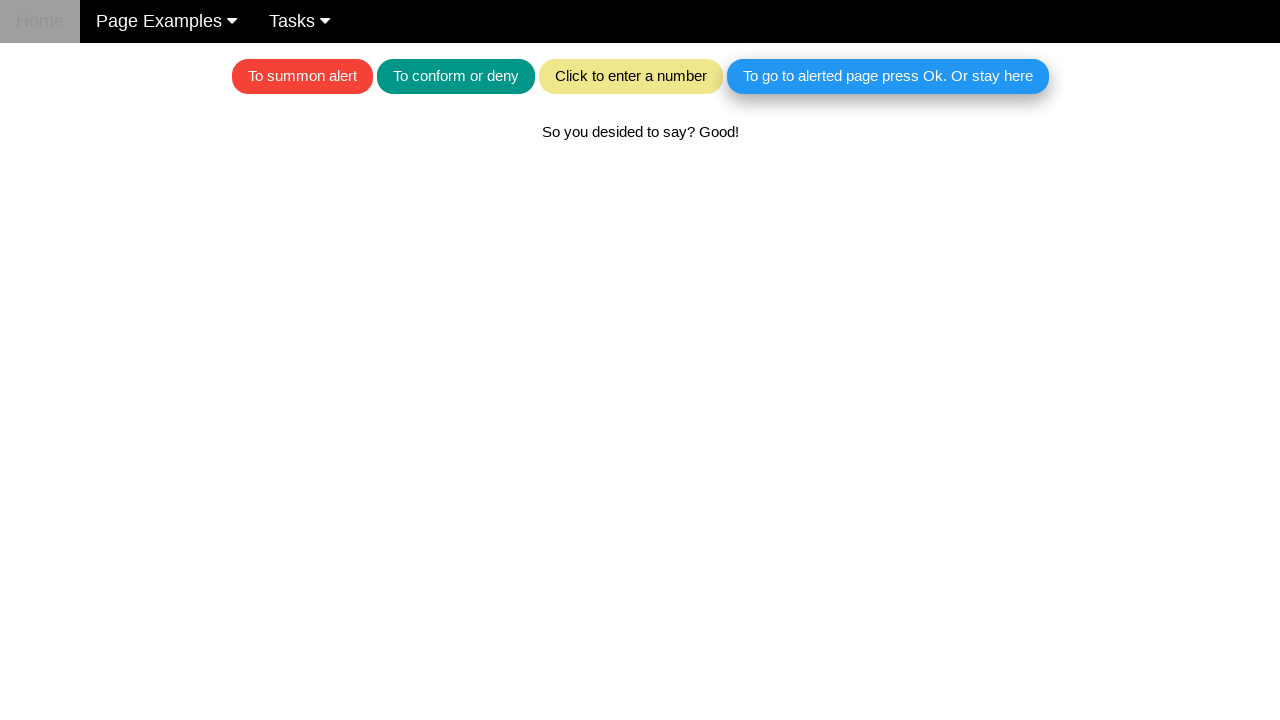

Set up dialog handler to accept alerts
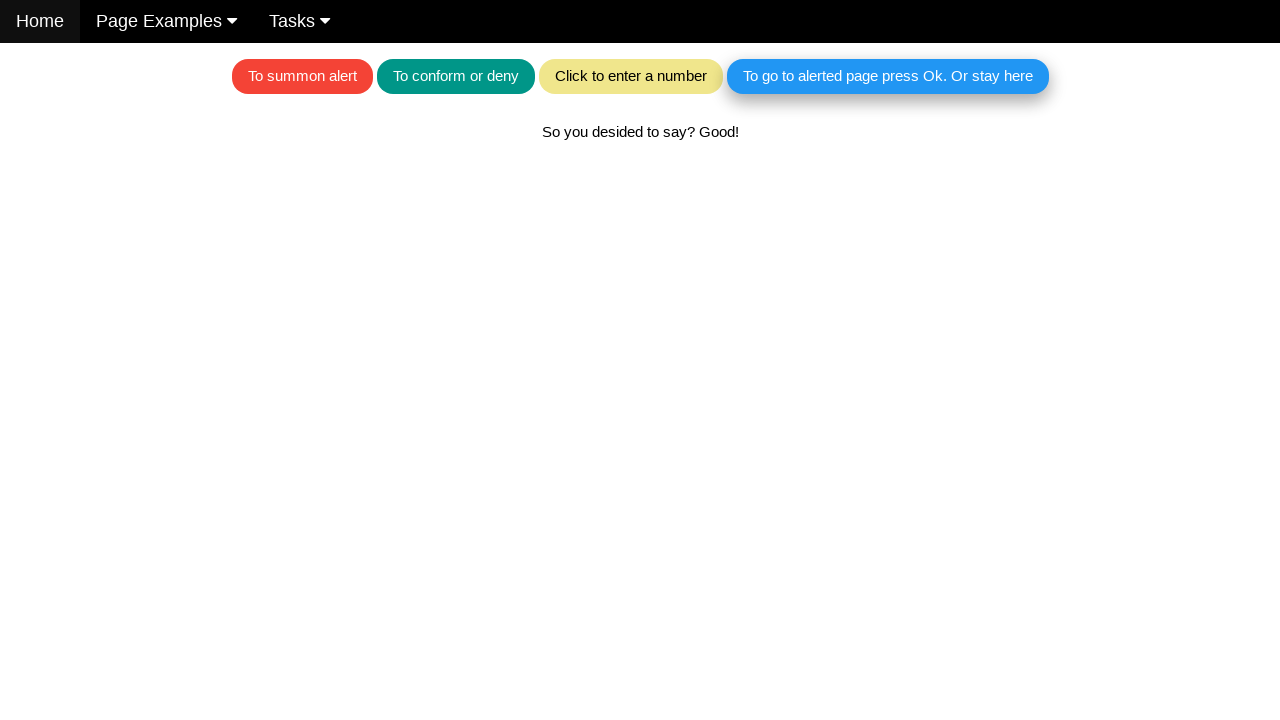

Waited 500ms for alert to appear
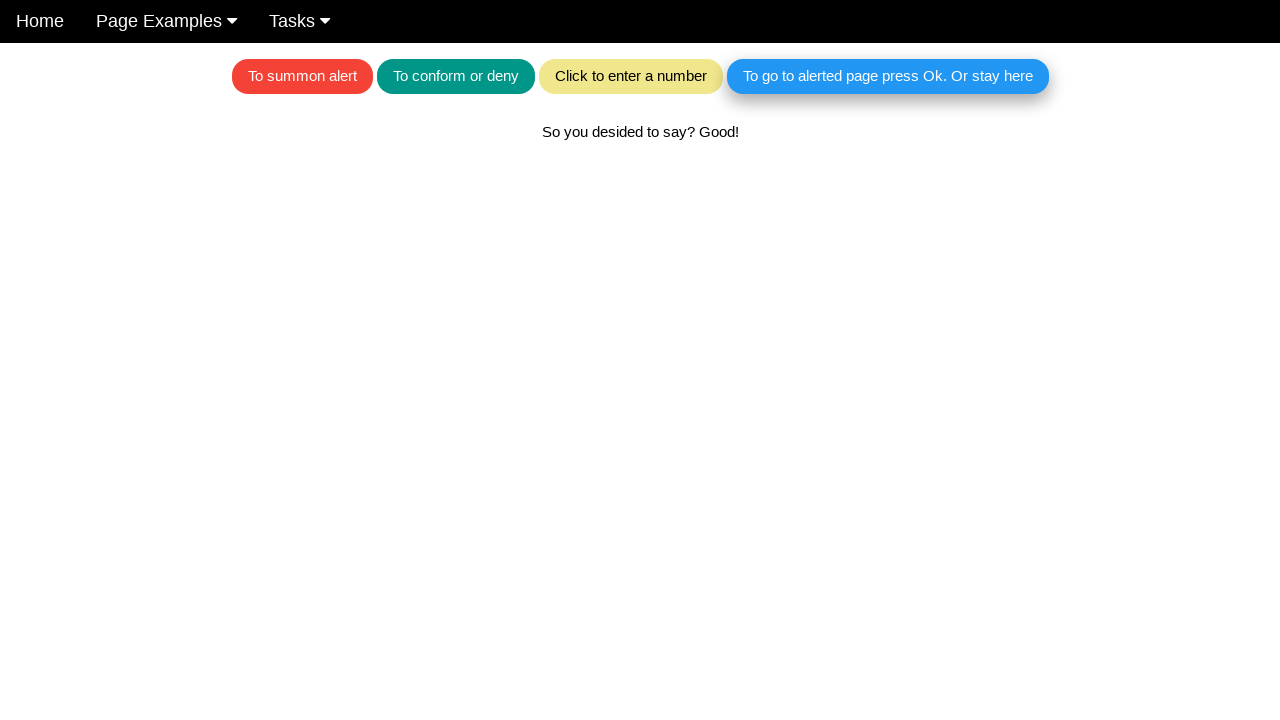

Set up handler for first dialog to accept it
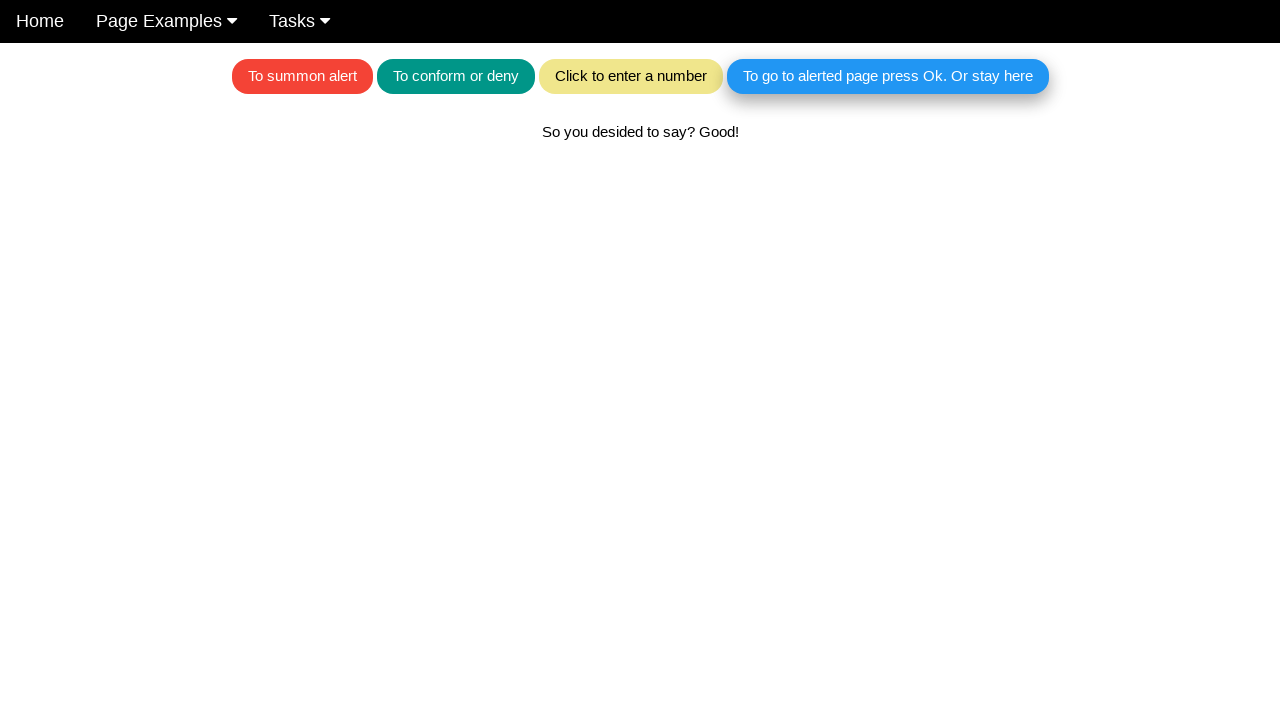

Clicked the blue button to trigger first alert at (888, 76) on .w3-blue
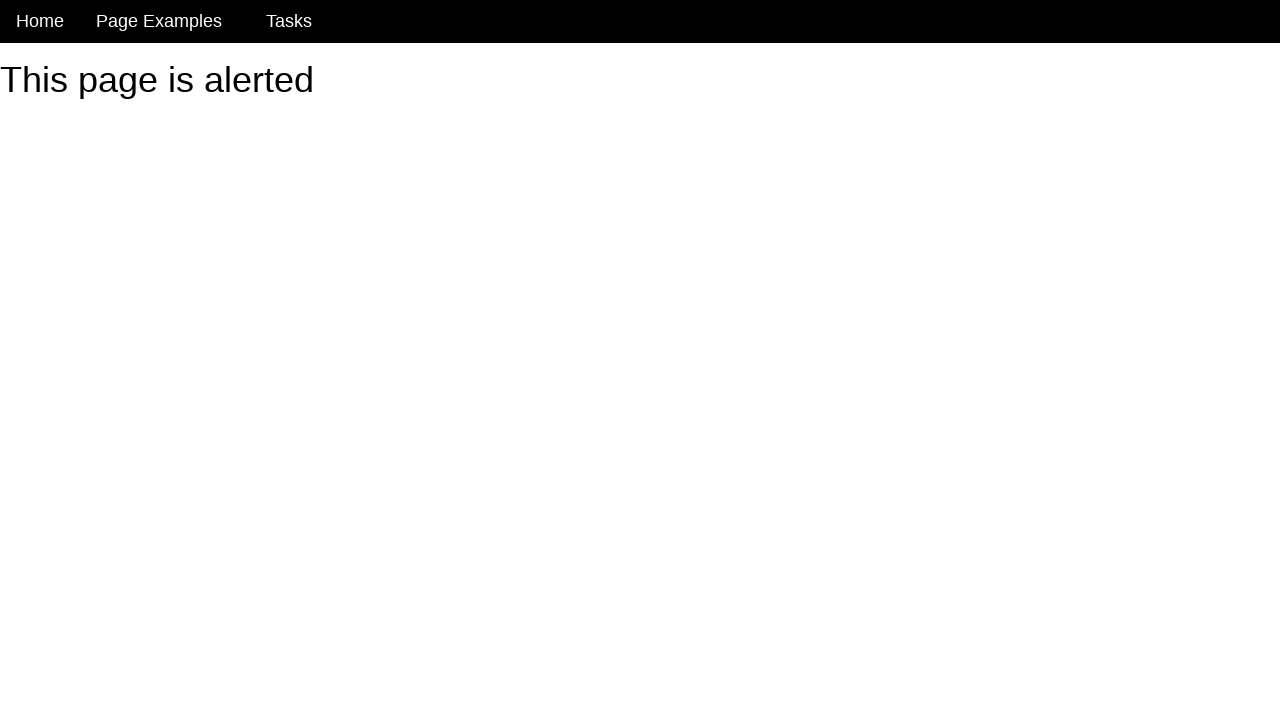

Set up handler for second alert with text verification
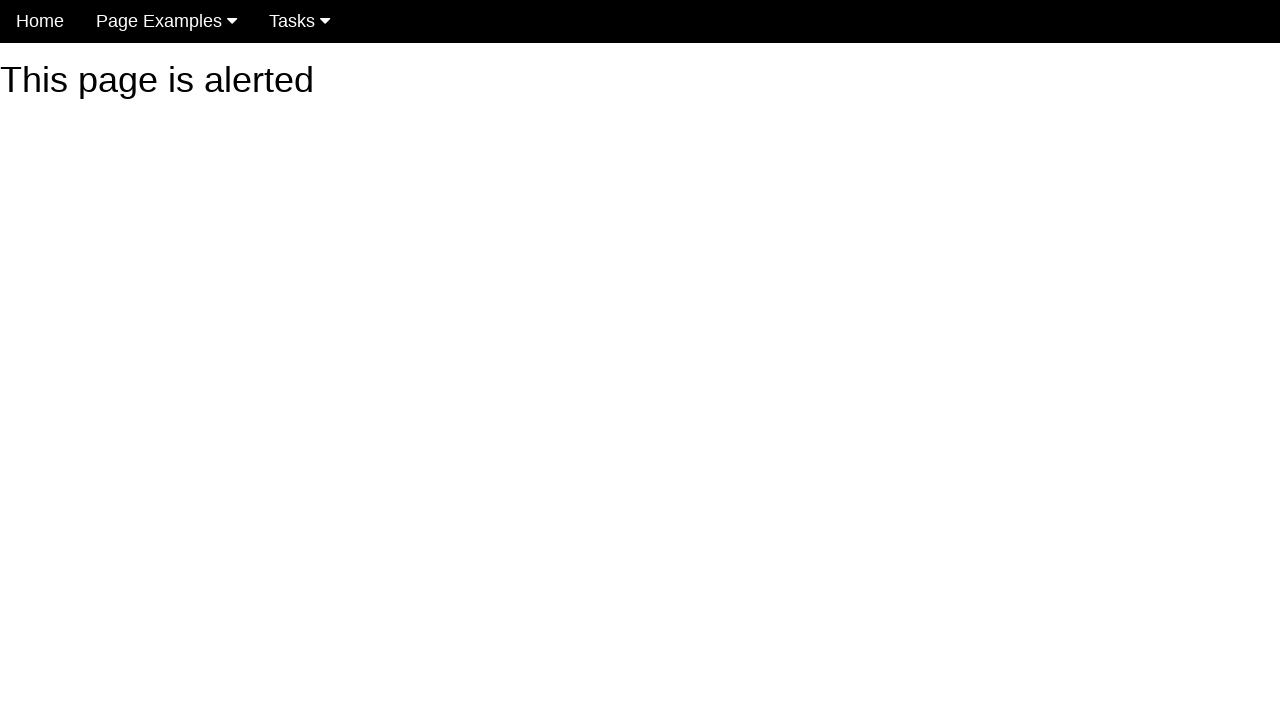

Navigated to alerted page successfully
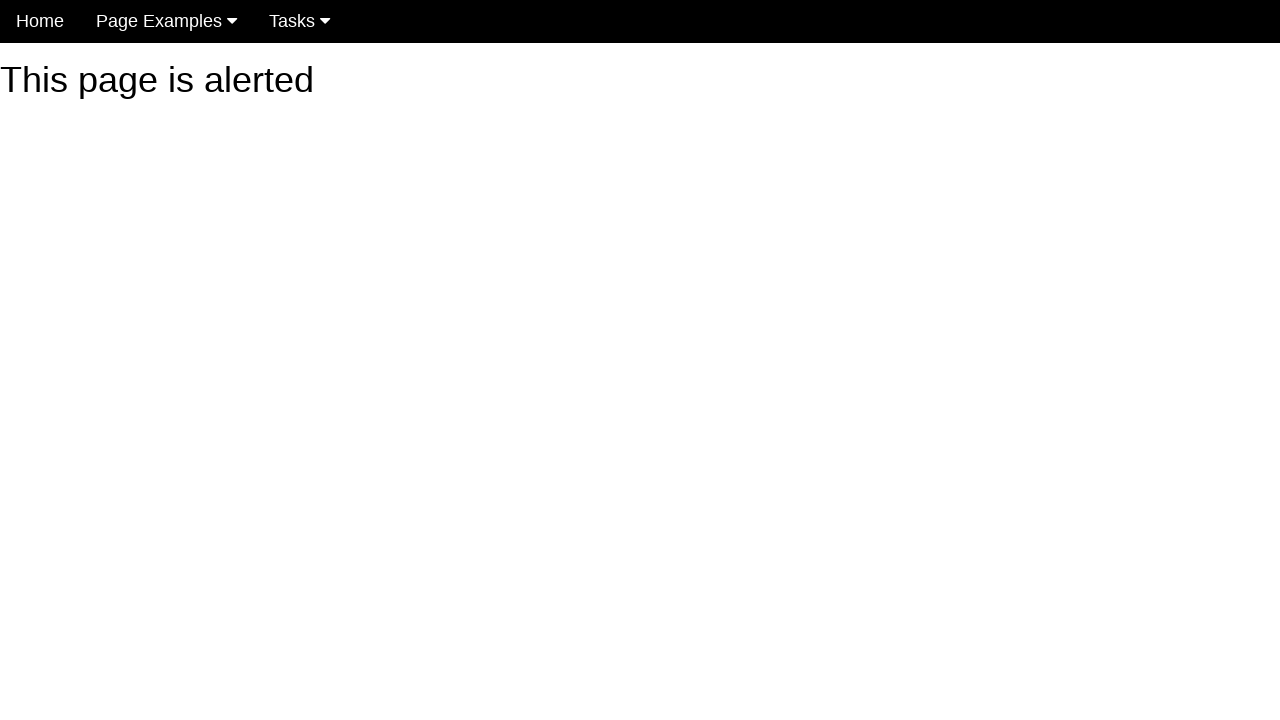

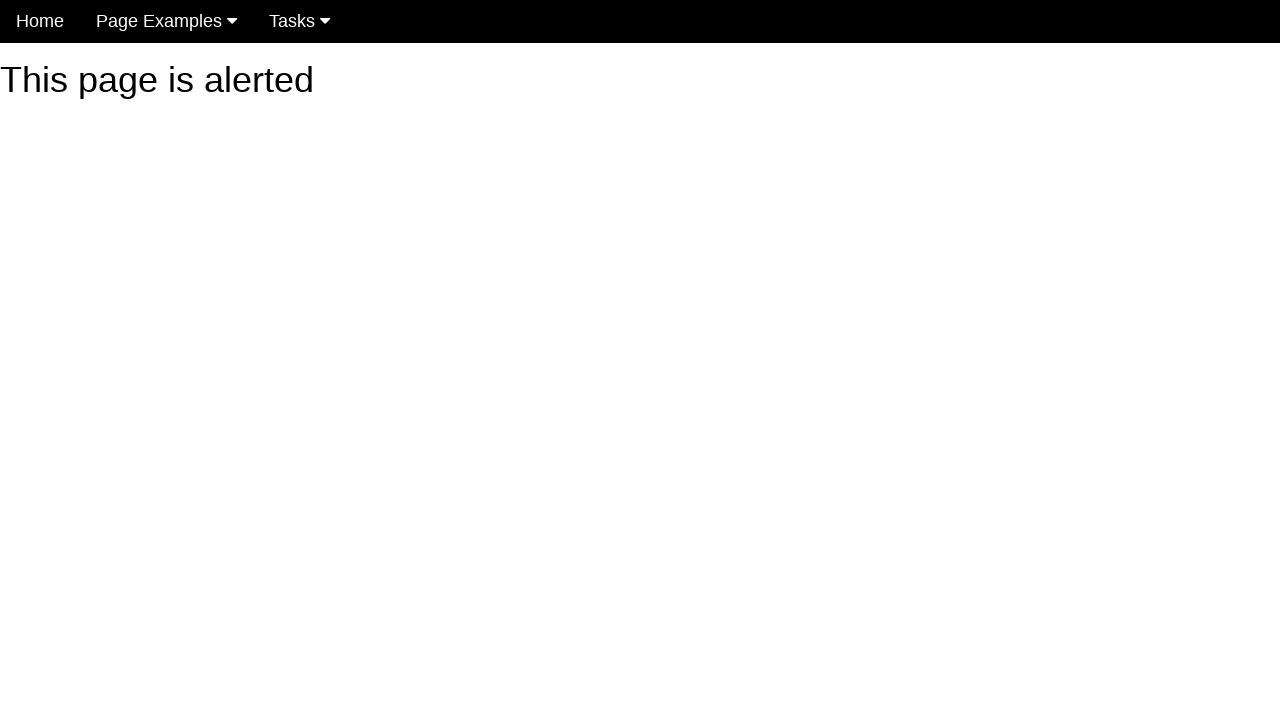